Tests dynamic loading functionality by clicking the Start button and waiting for the "Hello World!" text to appear on the page

Starting URL: https://the-internet.herokuapp.com/dynamic_loading/1

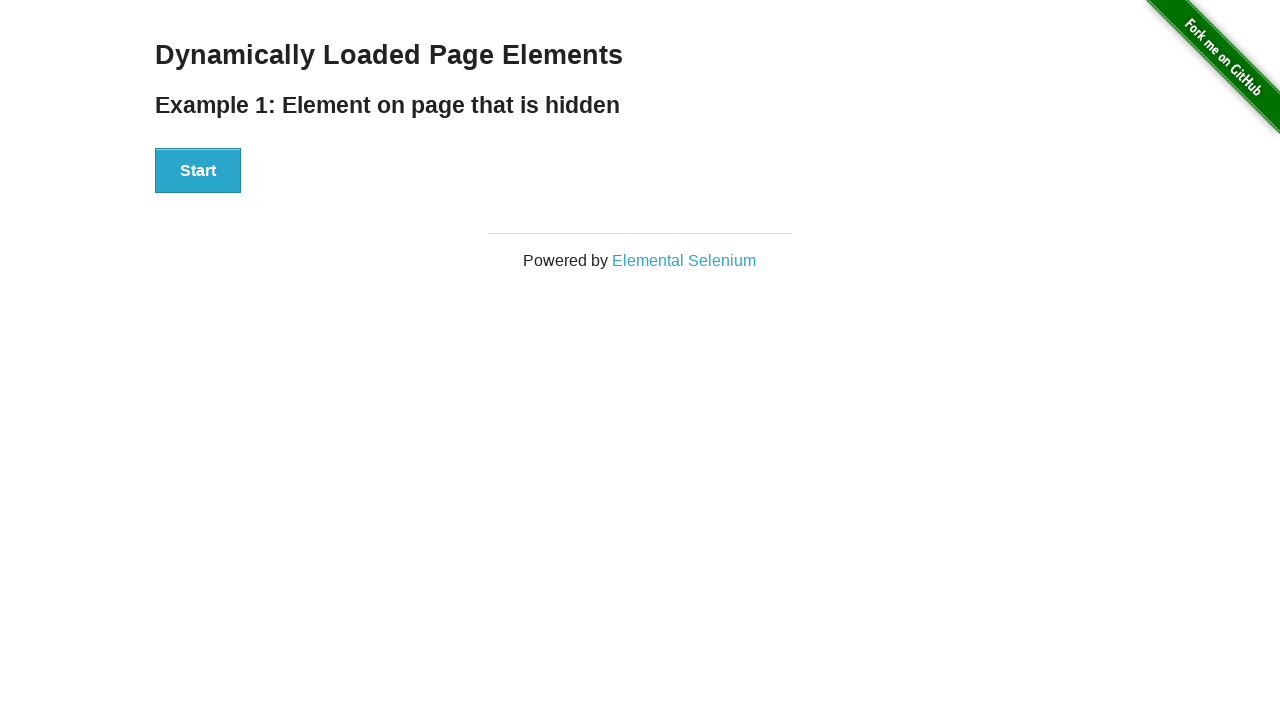

Clicked the Start button to initiate dynamic loading at (198, 171) on xpath=//div[@id='start']//button
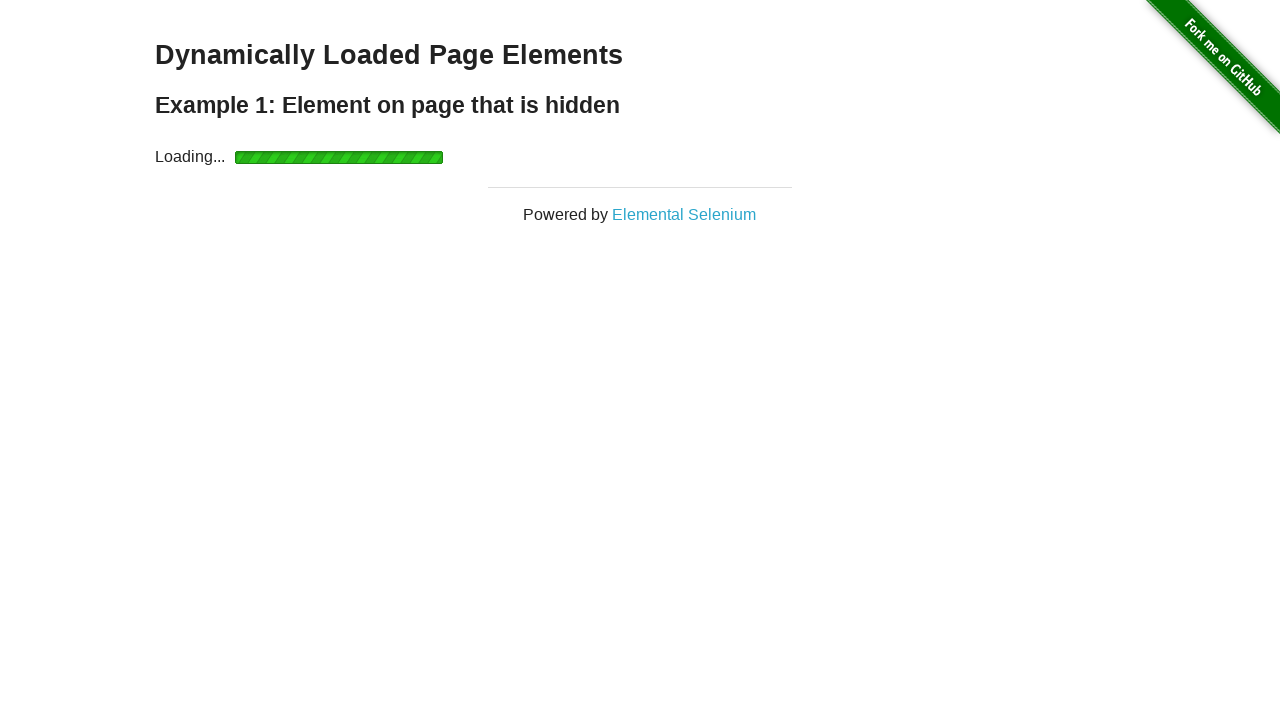

Waited for 'Hello World!' text to appear
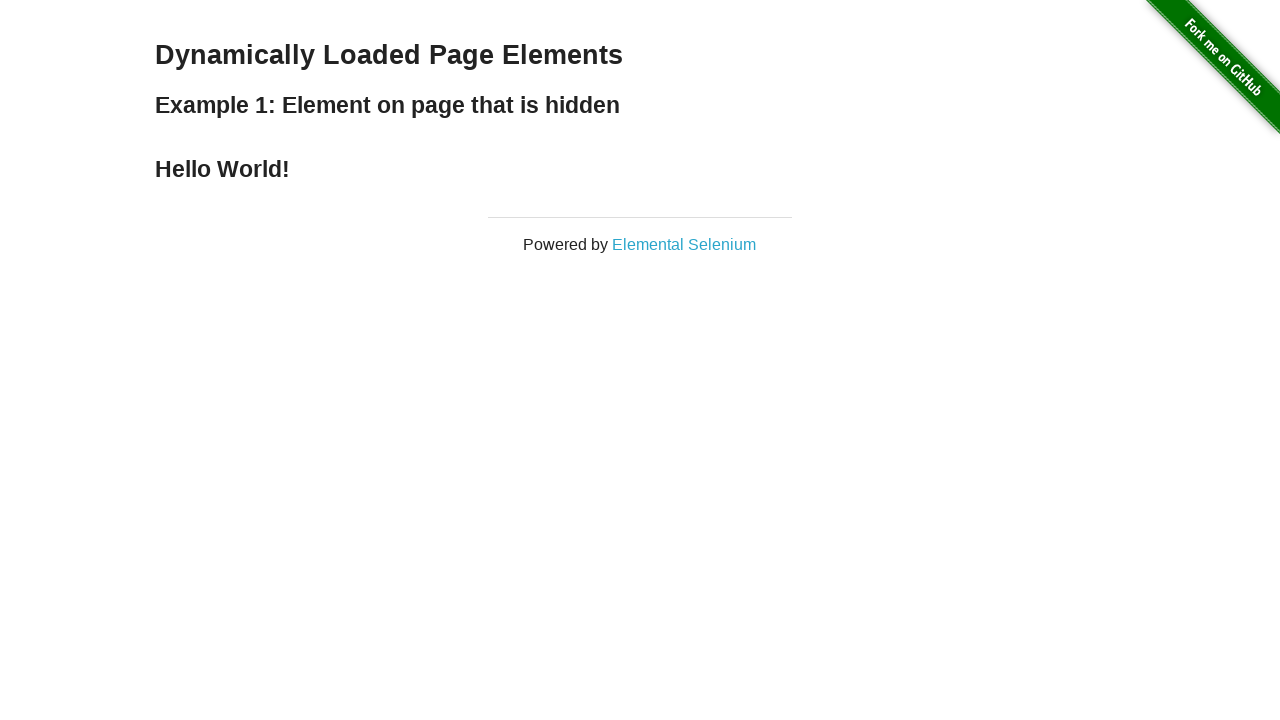

Verified that the loaded text contains 'Hello World!'
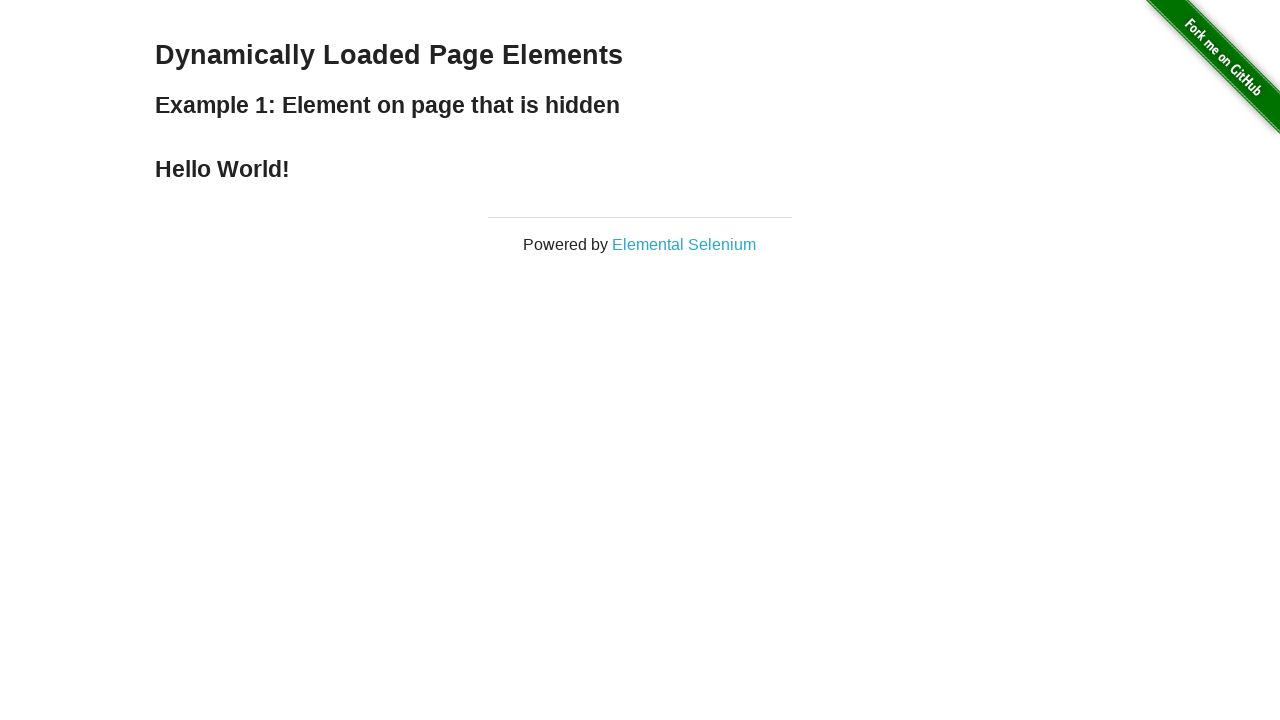

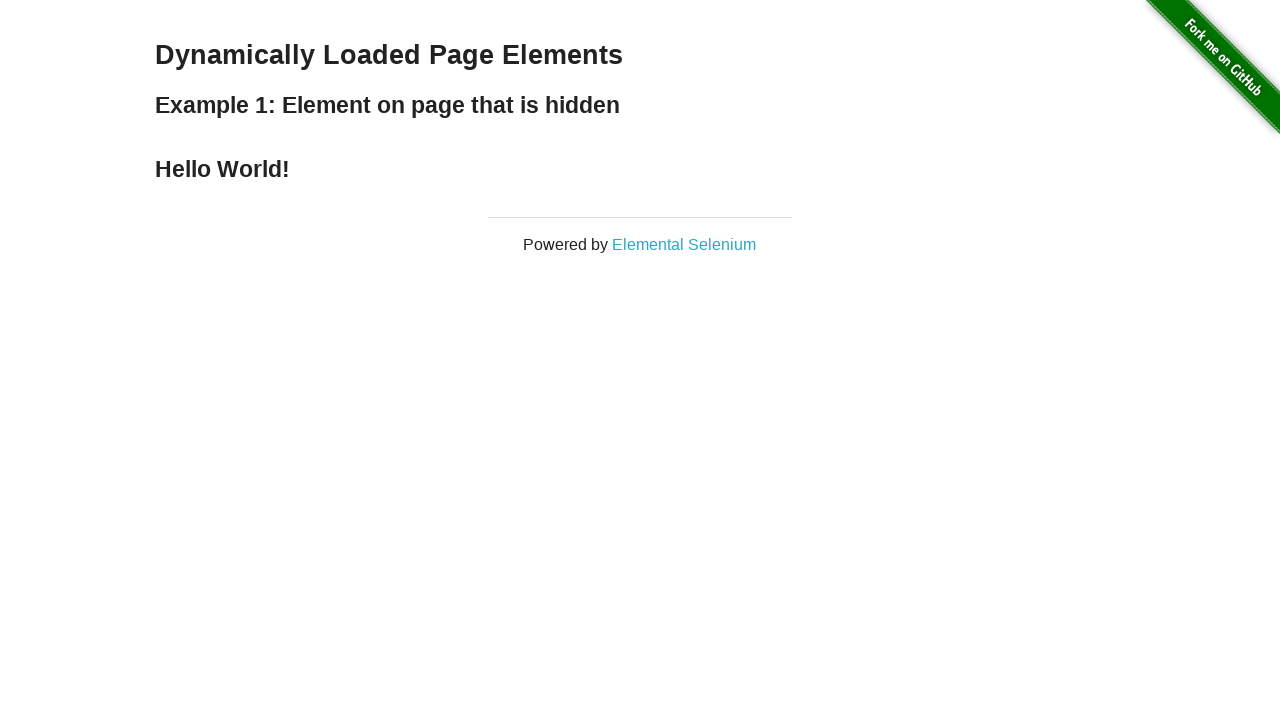